Tests the loan application process by navigating through the products menu, filling out a loan application form with personal and financial details, and verifying the approval message

Starting URL: https://uibank.uipath.com/

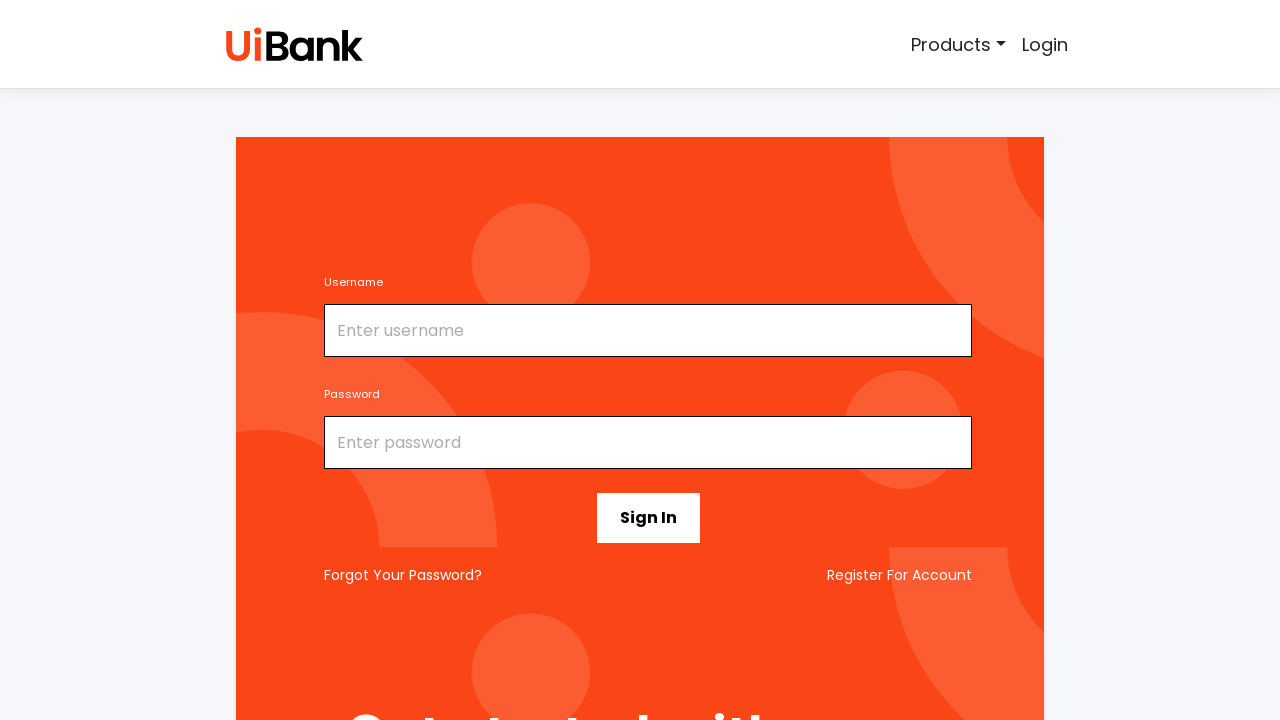

Clicked on Products menu at (959, 44) on a:text("Products")
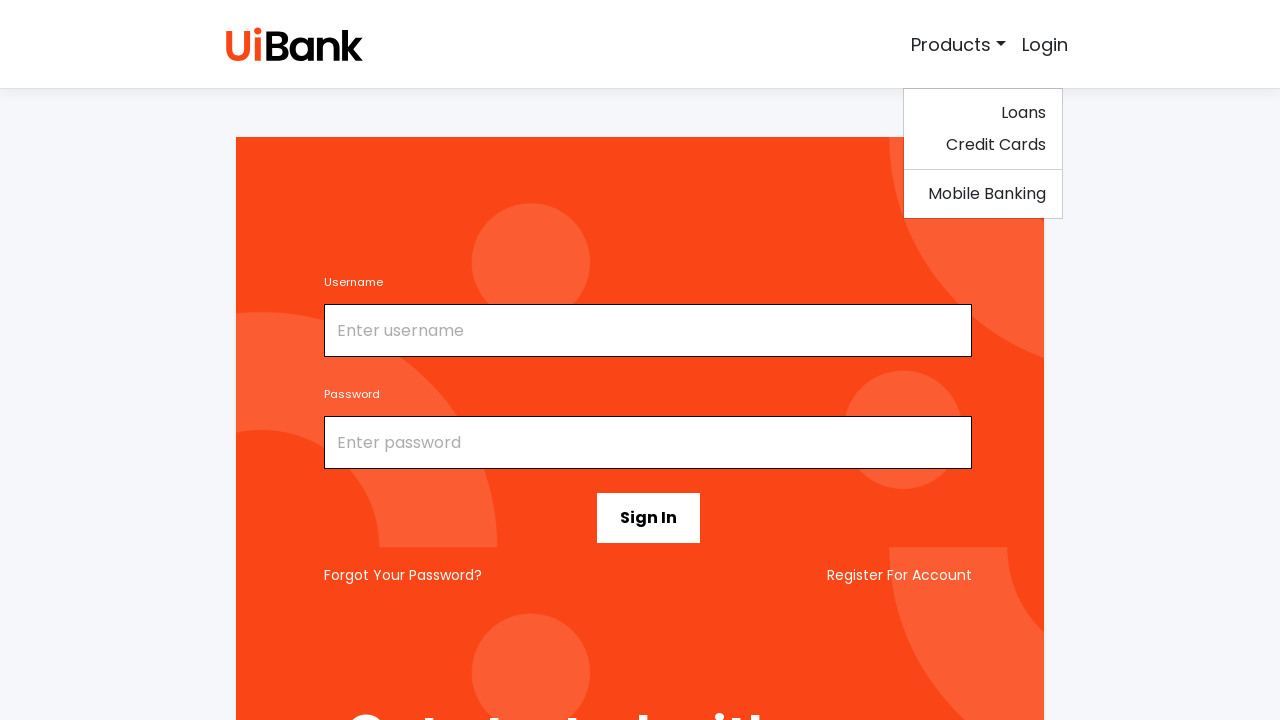

Clicked on Loans submenu at (983, 113) on a:text("Loans")
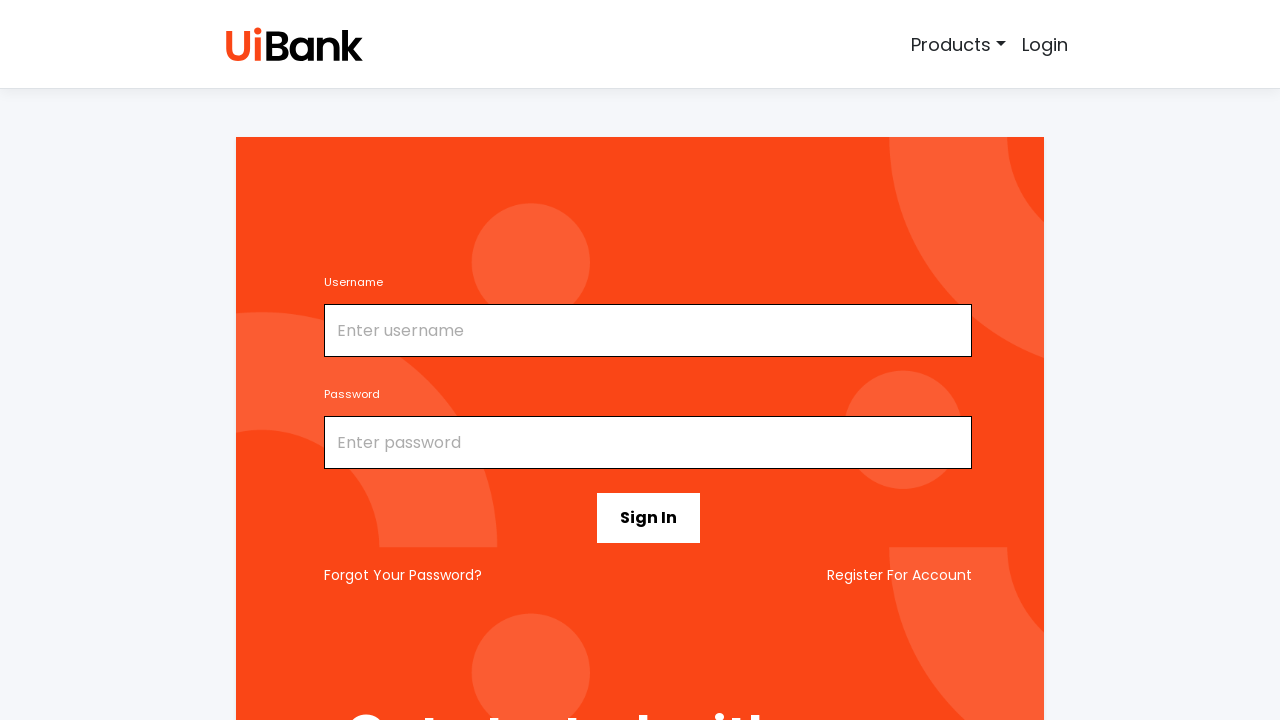

Clicked on Apply For A Loan button at (506, 541) on button:text("Apply For A Loan")
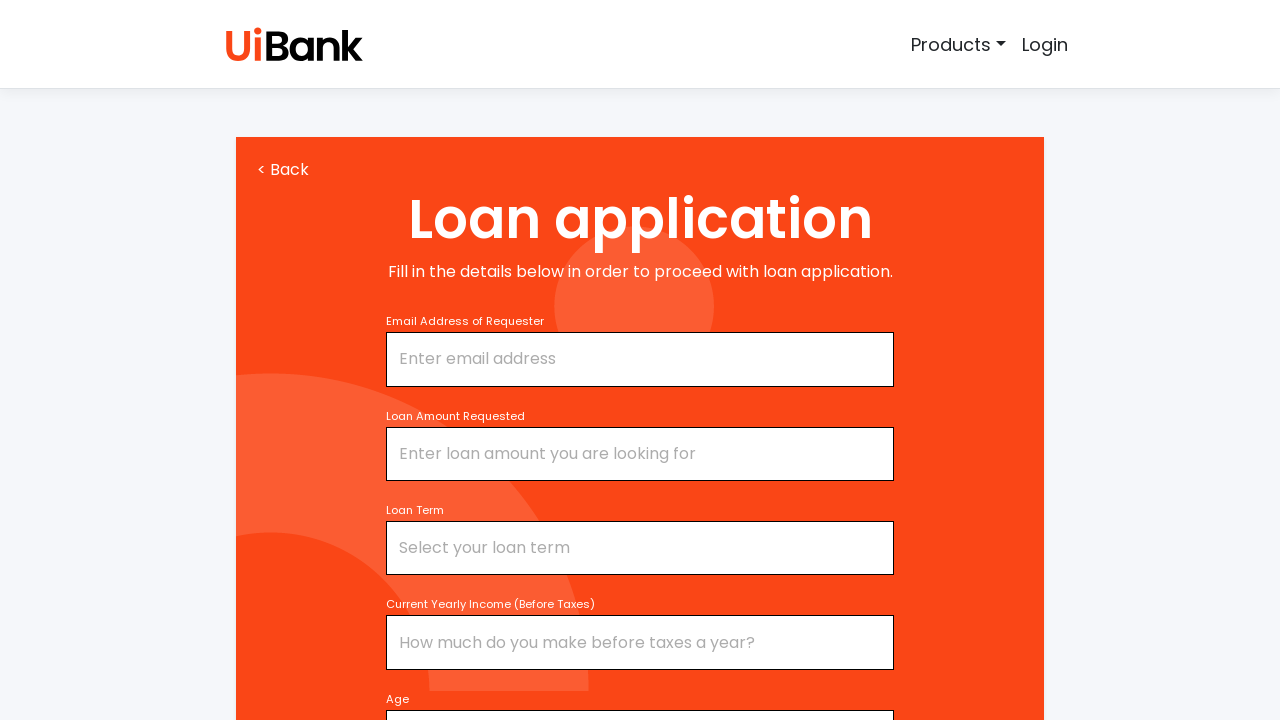

Filled email address with testuser2024@gmail.com on input[name="email"]
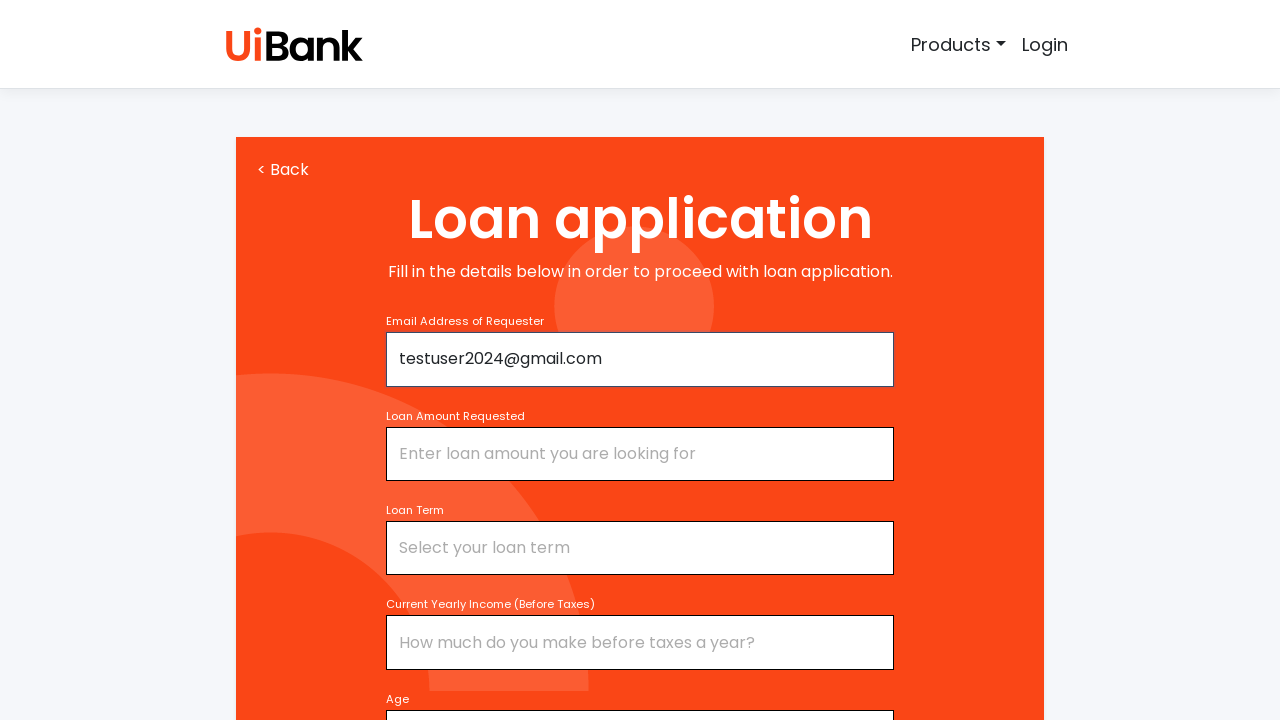

Filled loan amount with 8500 on input[name="amount"]
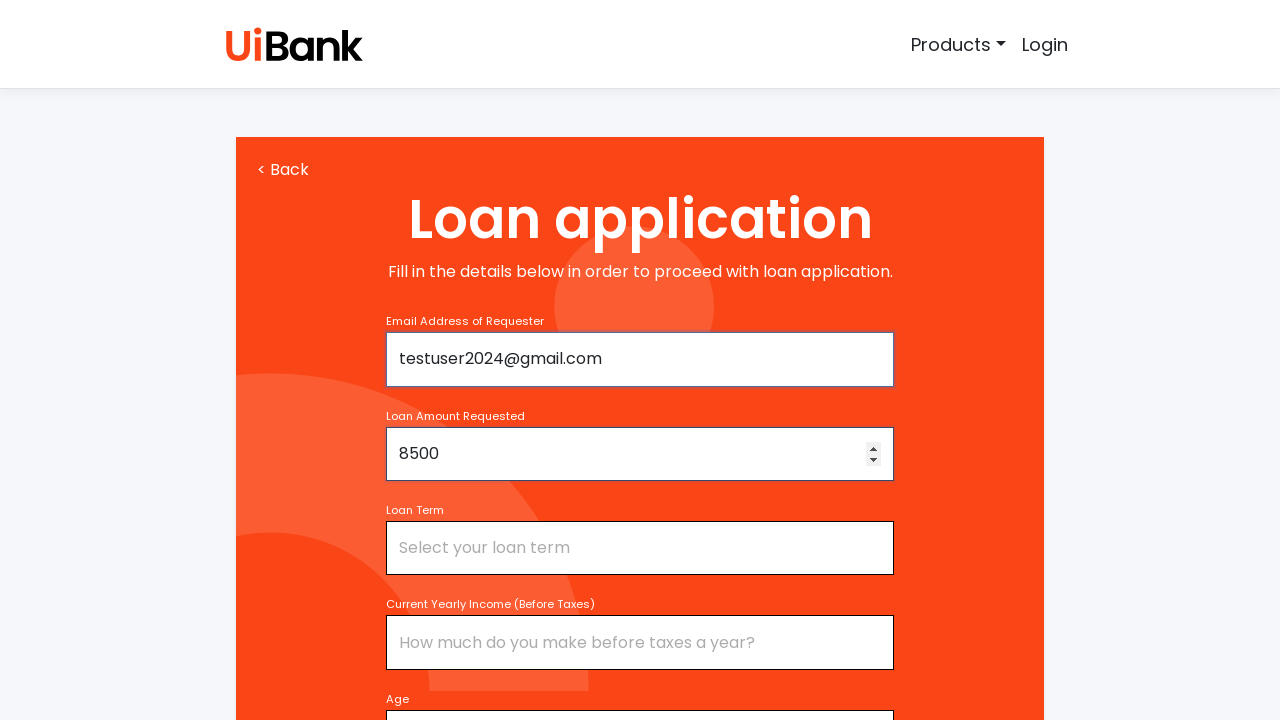

Selected loan term of 5 years on select
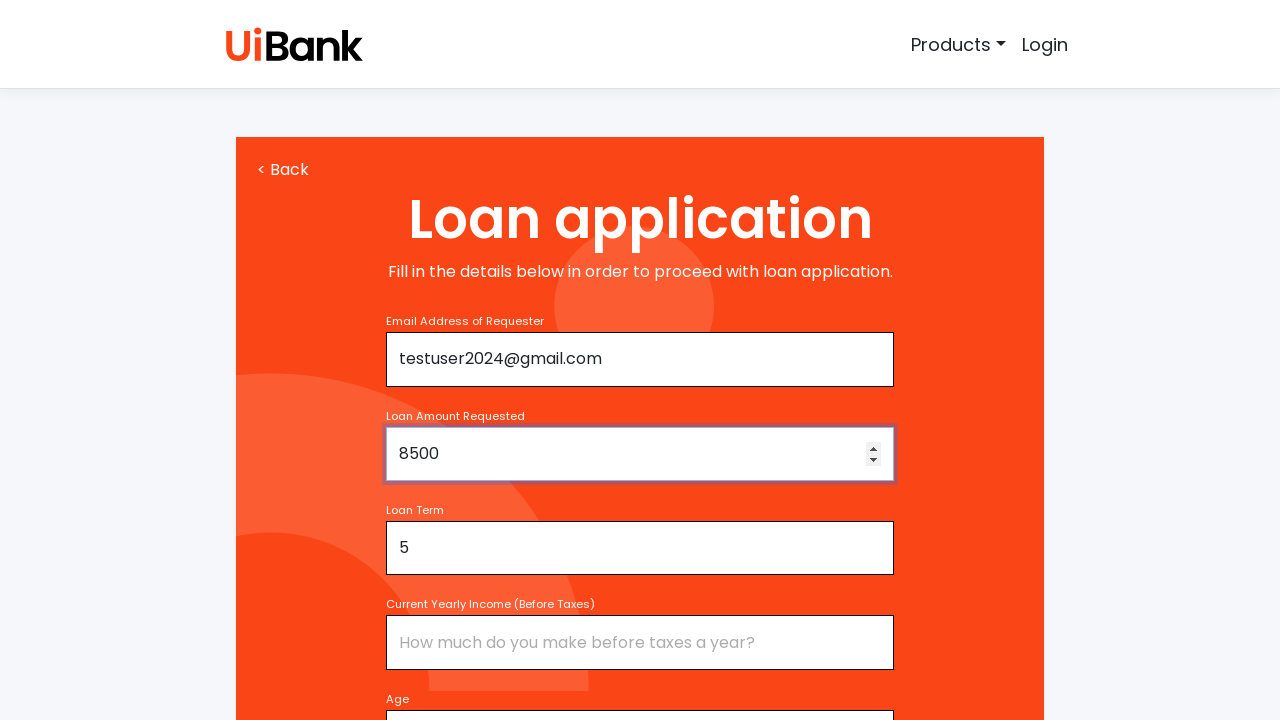

Filled yearly income with 35000 on input[name="income"]
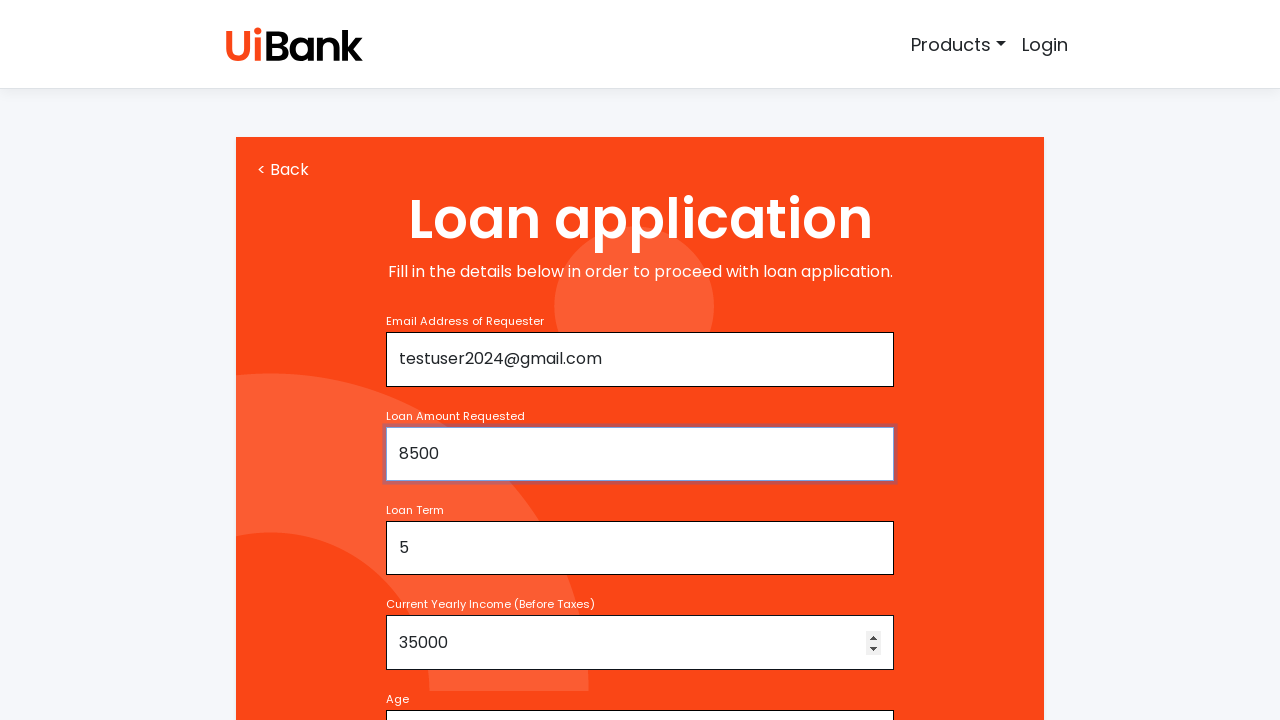

Filled age with 32 on input[name="age"]
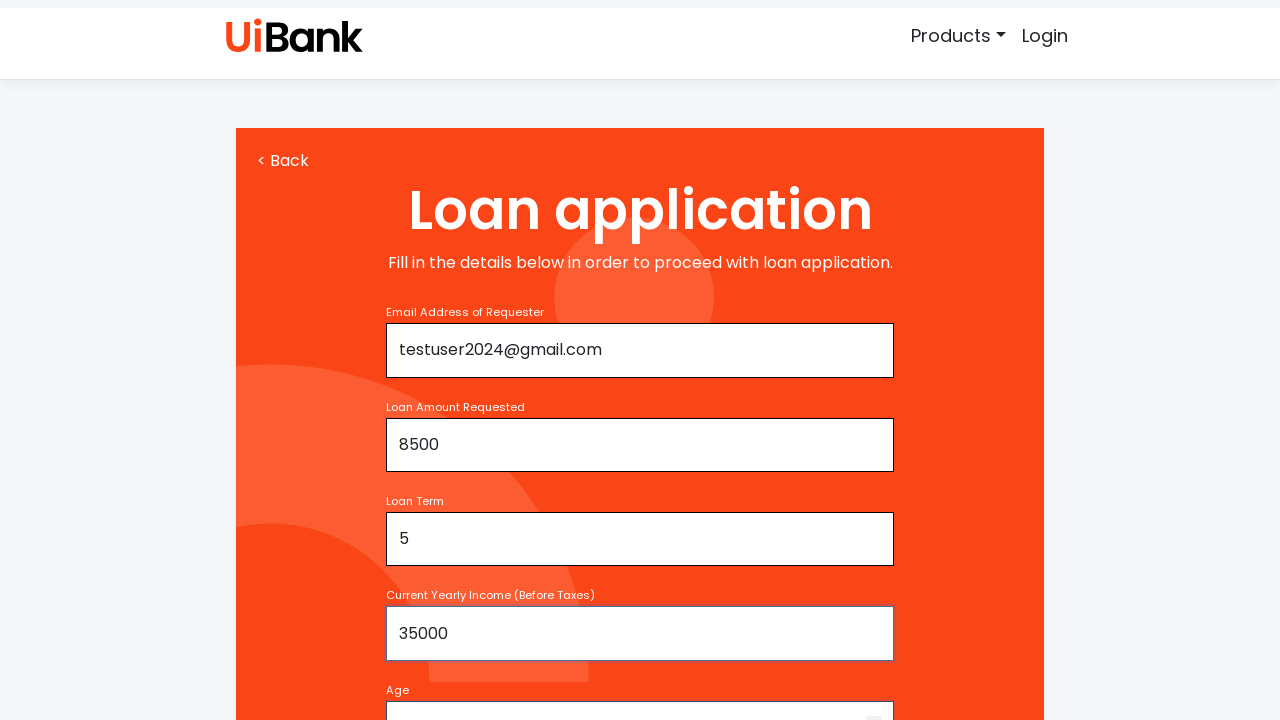

Clicked Submit Loan Application button at (640, 443) on button:text("Submit Loan Application")
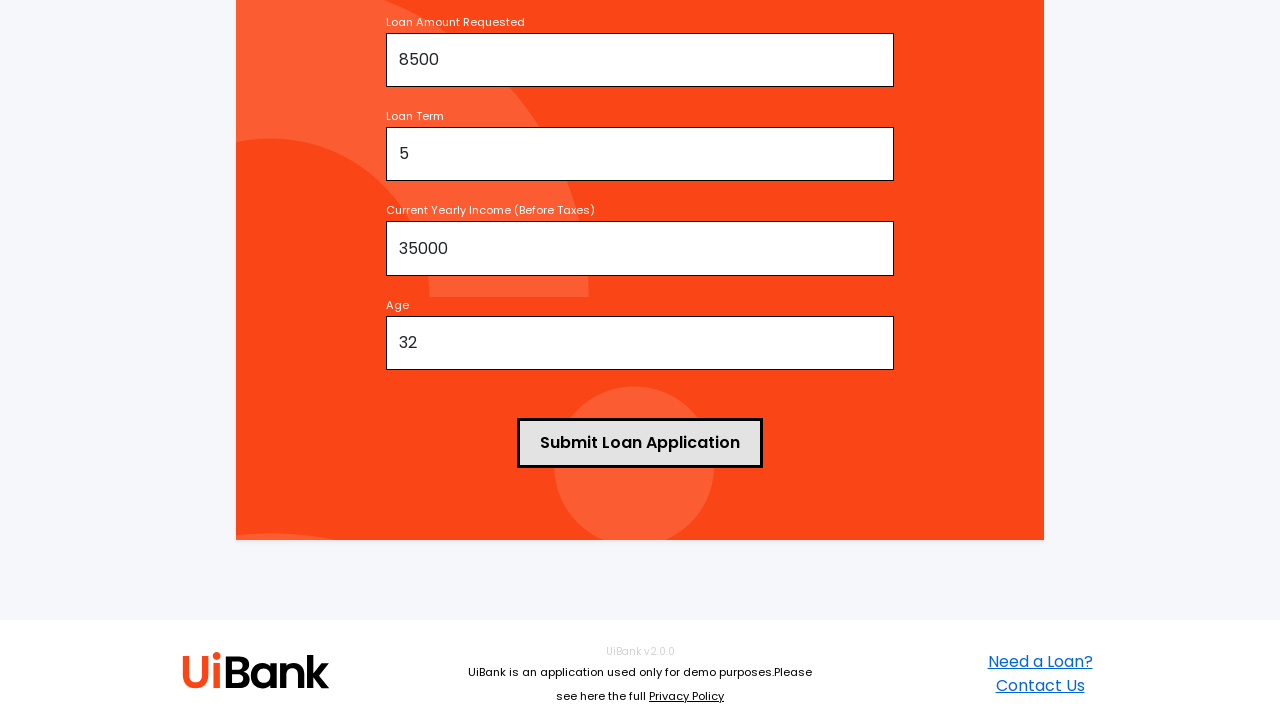

Verified loan approval message appeared
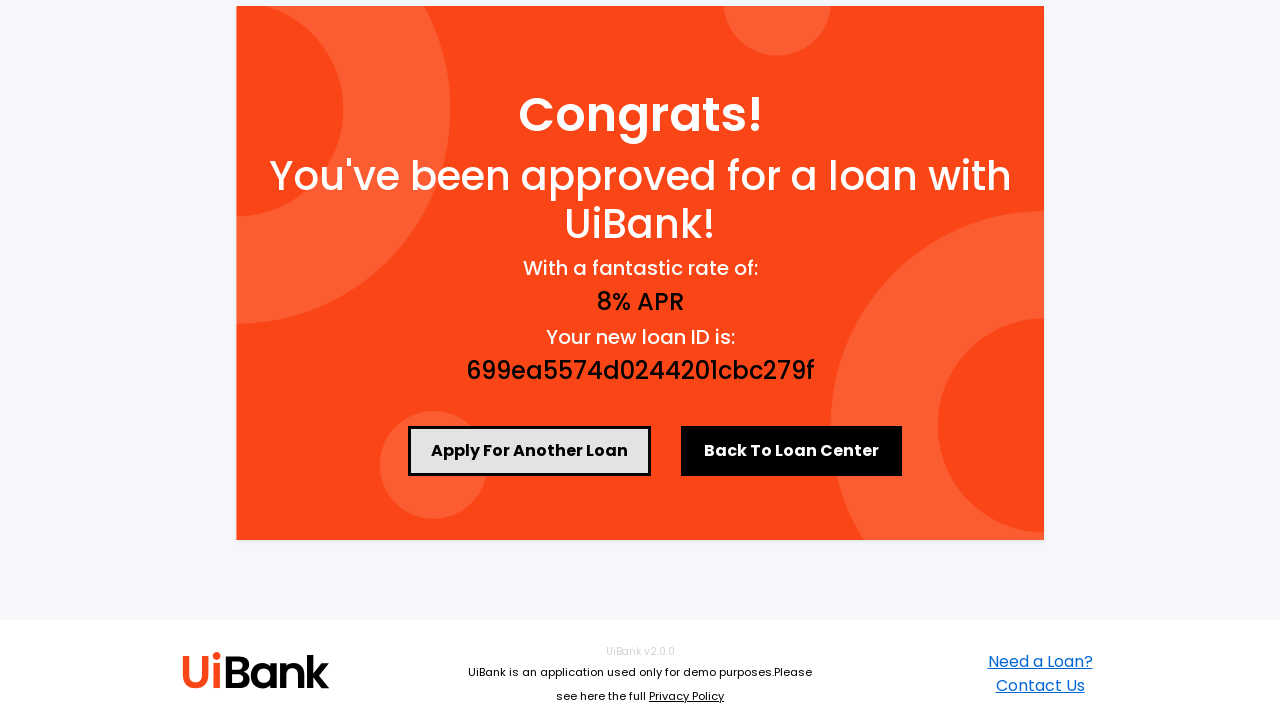

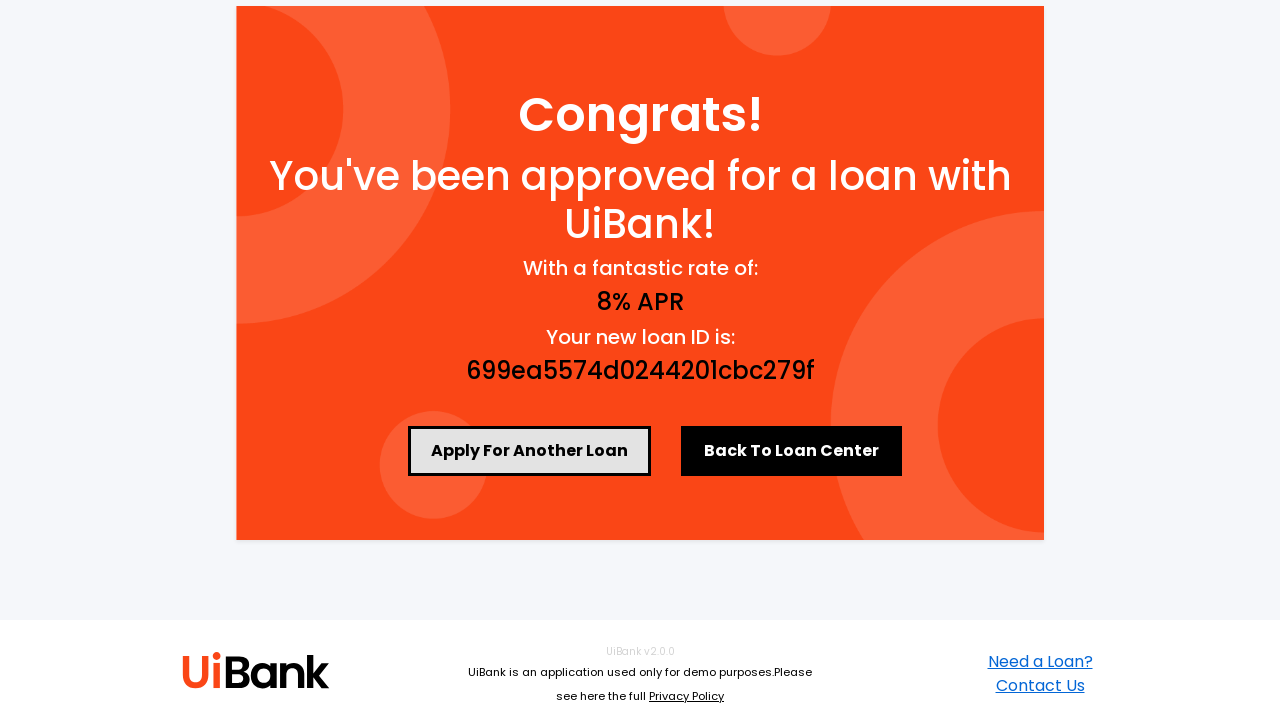